Tests handling of a confirmation alert by clicking the confirm button, accepting the alert, and verifying the result

Starting URL: https://testautomationpractice.blogspot.com/

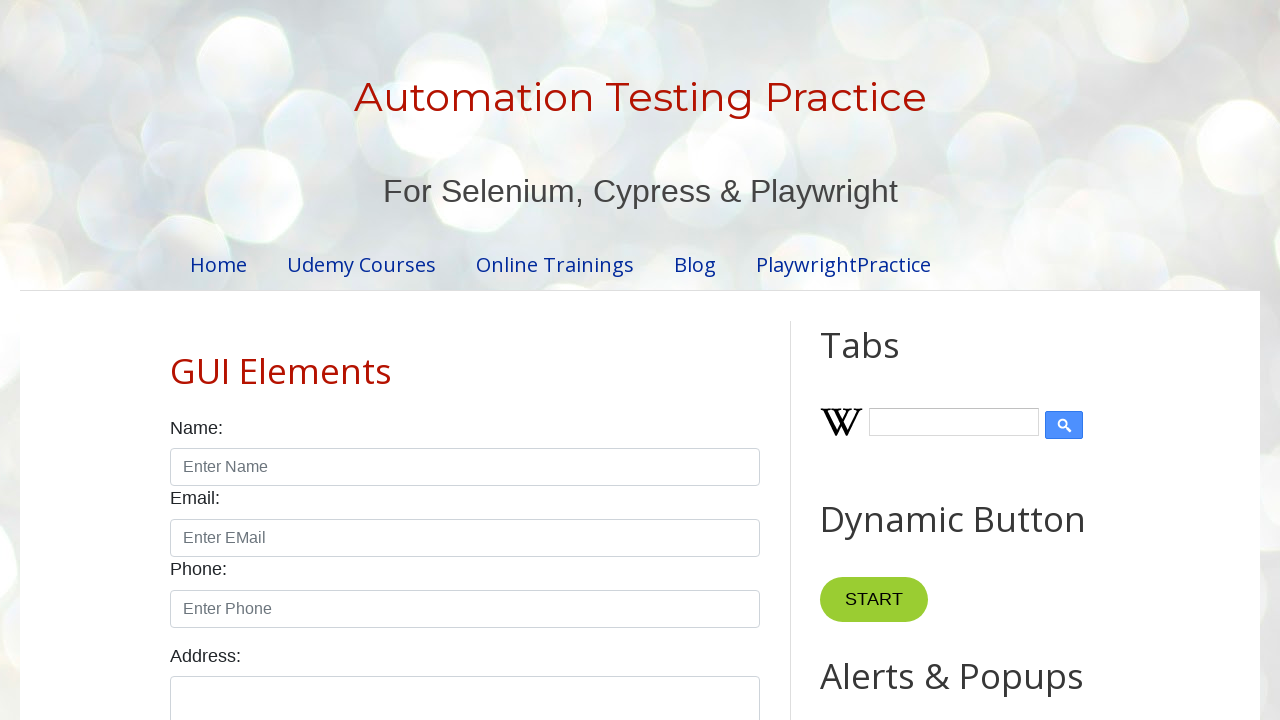

Clicked the confirmation alert button at (912, 360) on button#confirmBtn
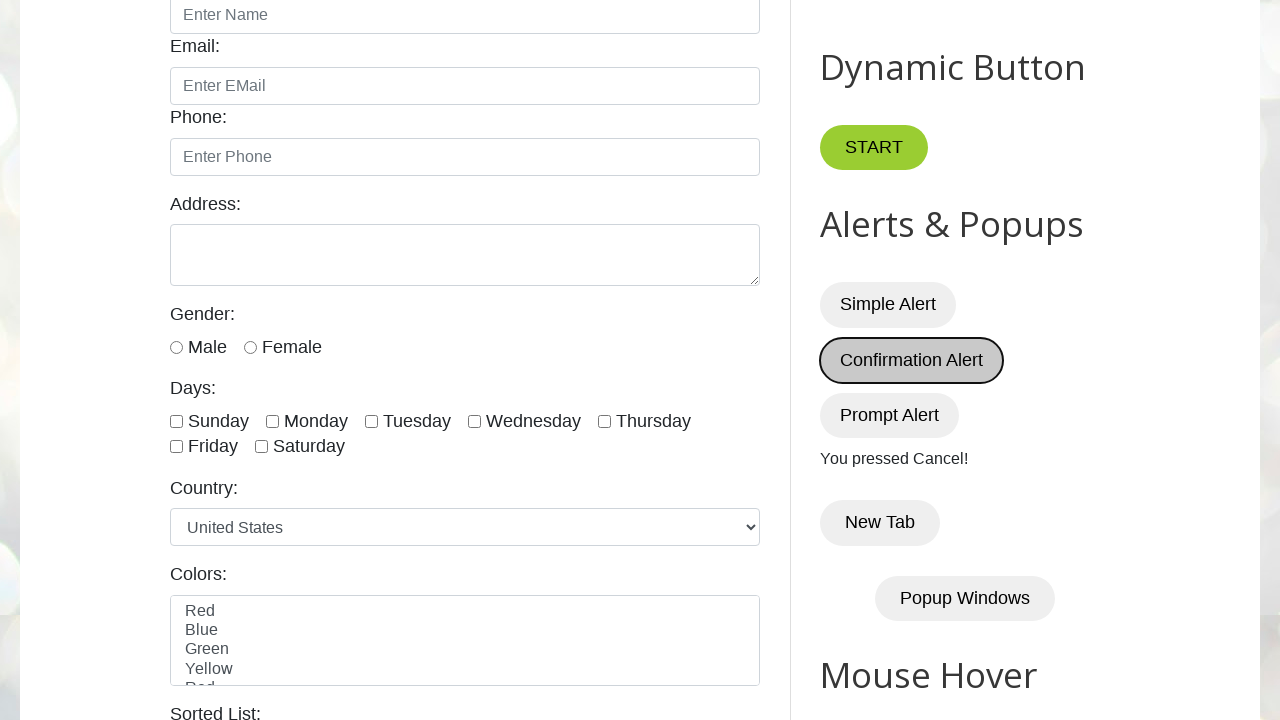

Set up dialog handler to accept confirmation alert
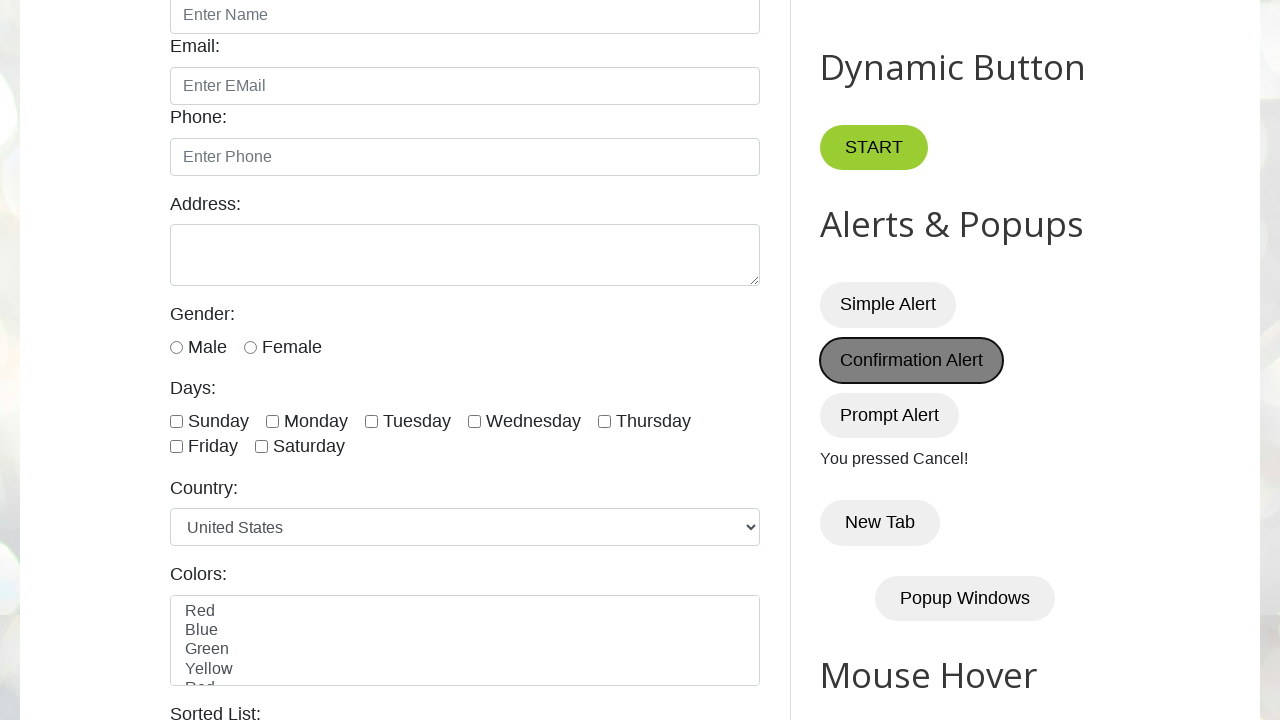

Verified result text is displayed after accepting alert
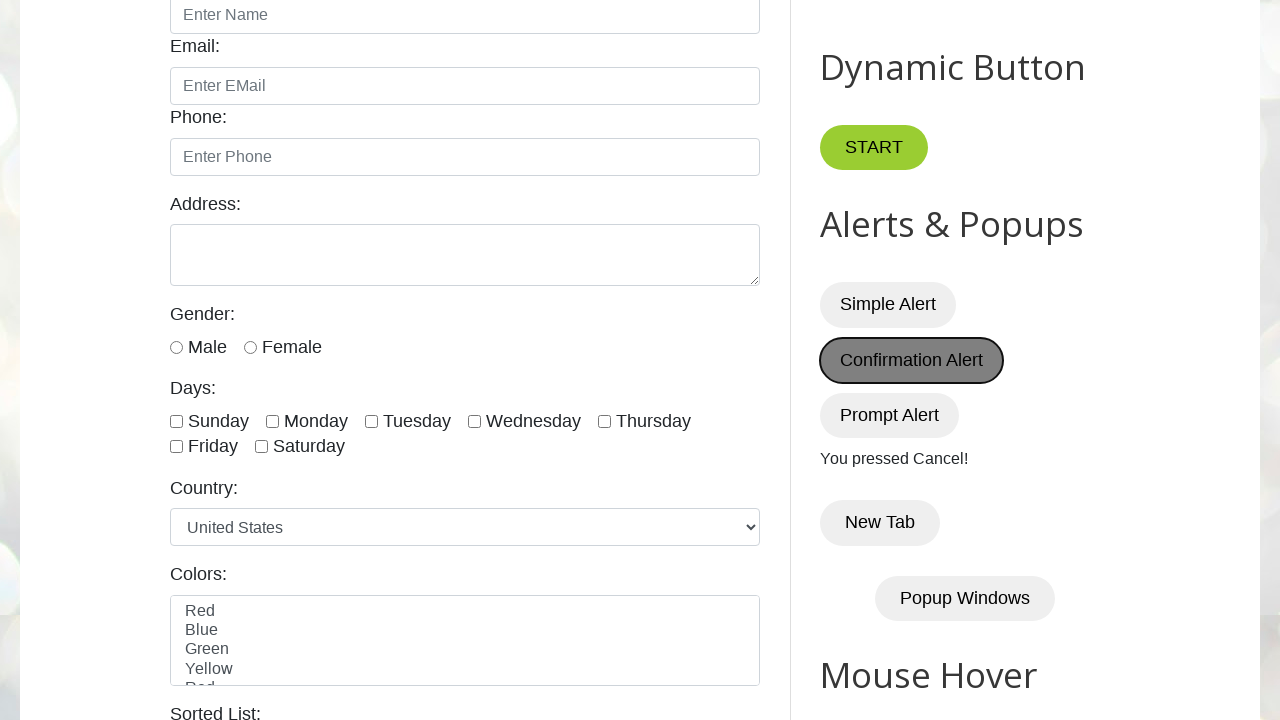

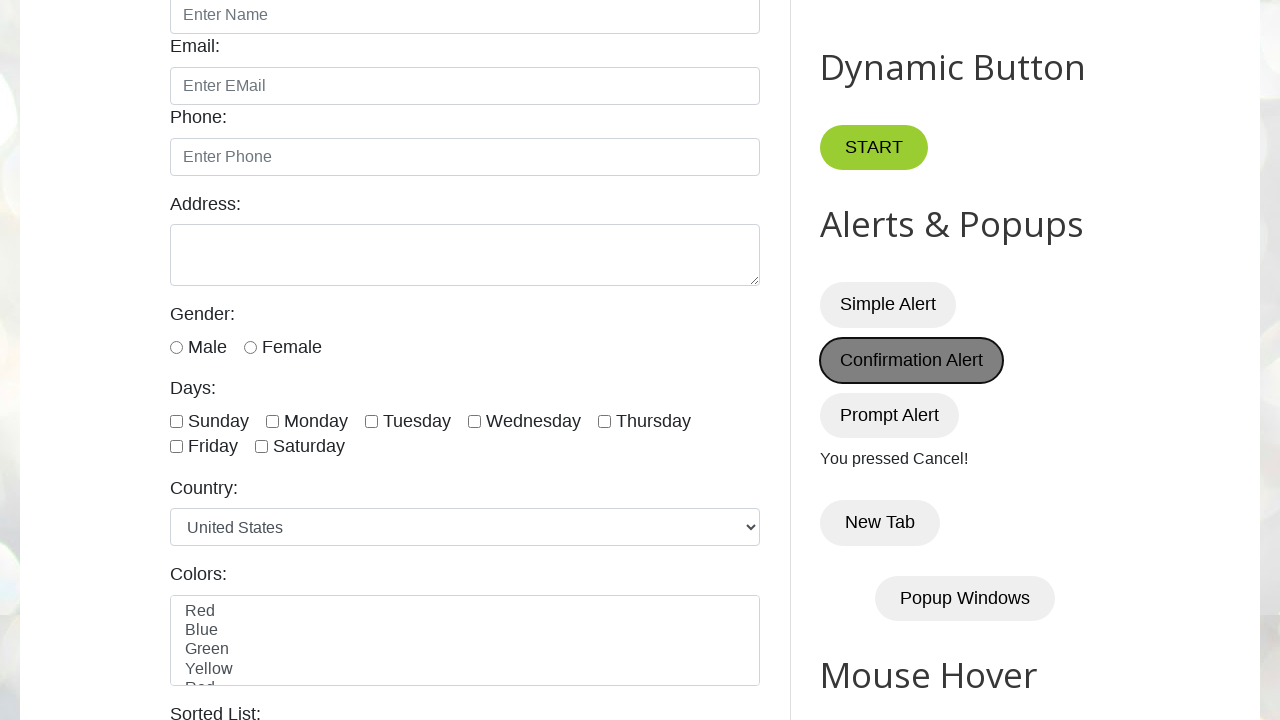